Tests the search/filter functionality on a product offers page by entering "Rice" in the search field and verifying that results are filtered correctly

Starting URL: https://rahulshettyacademy.com/seleniumPractise/#/offers

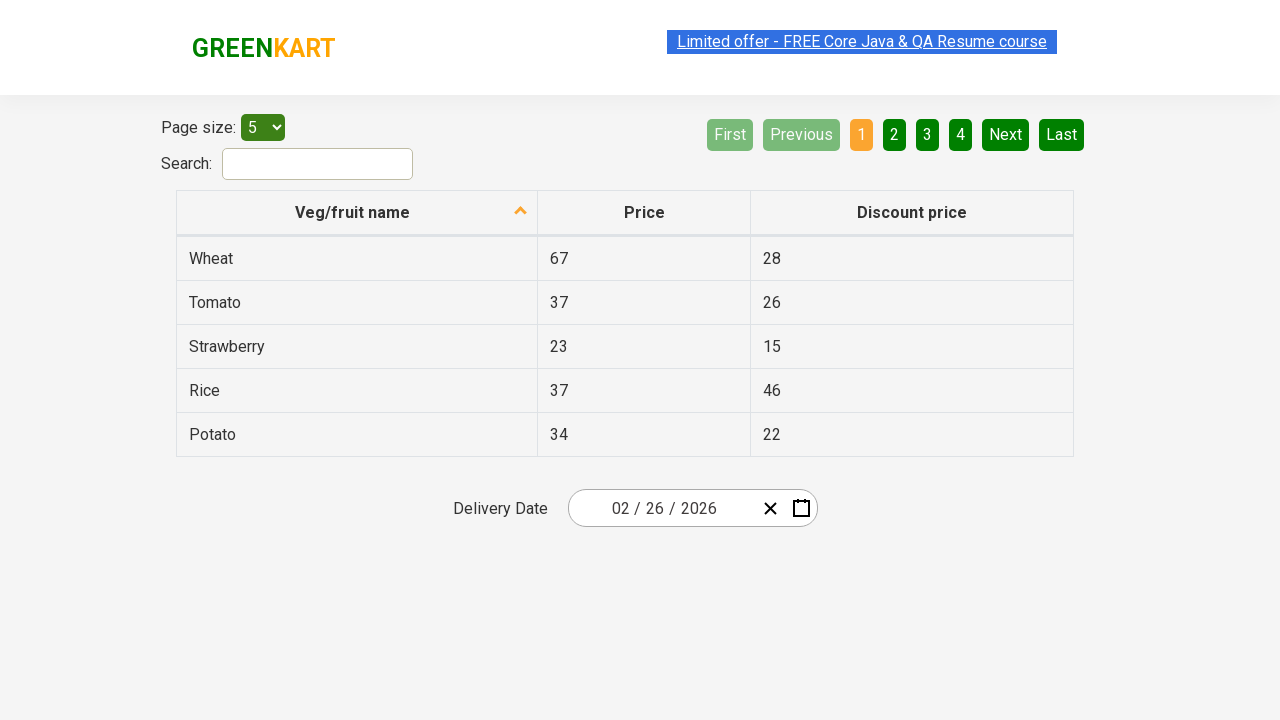

Entered 'Rice' in the search field on #search-field
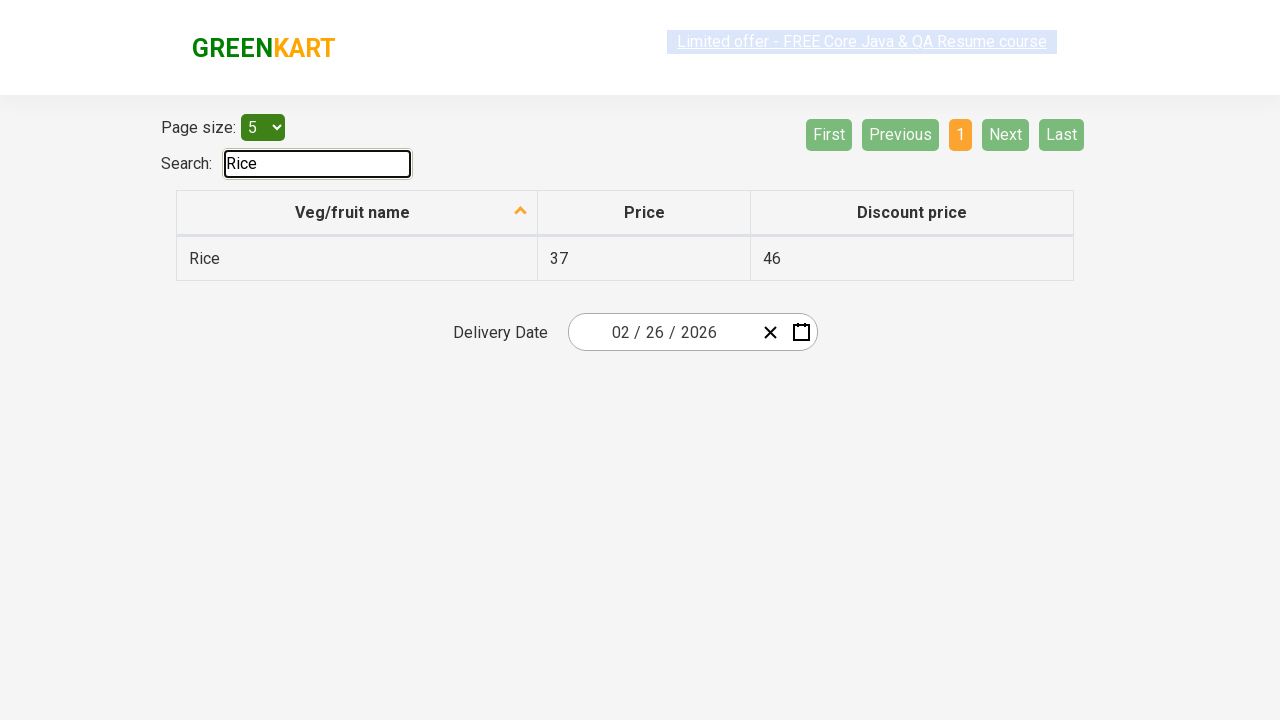

Waited 1 second for filter to apply
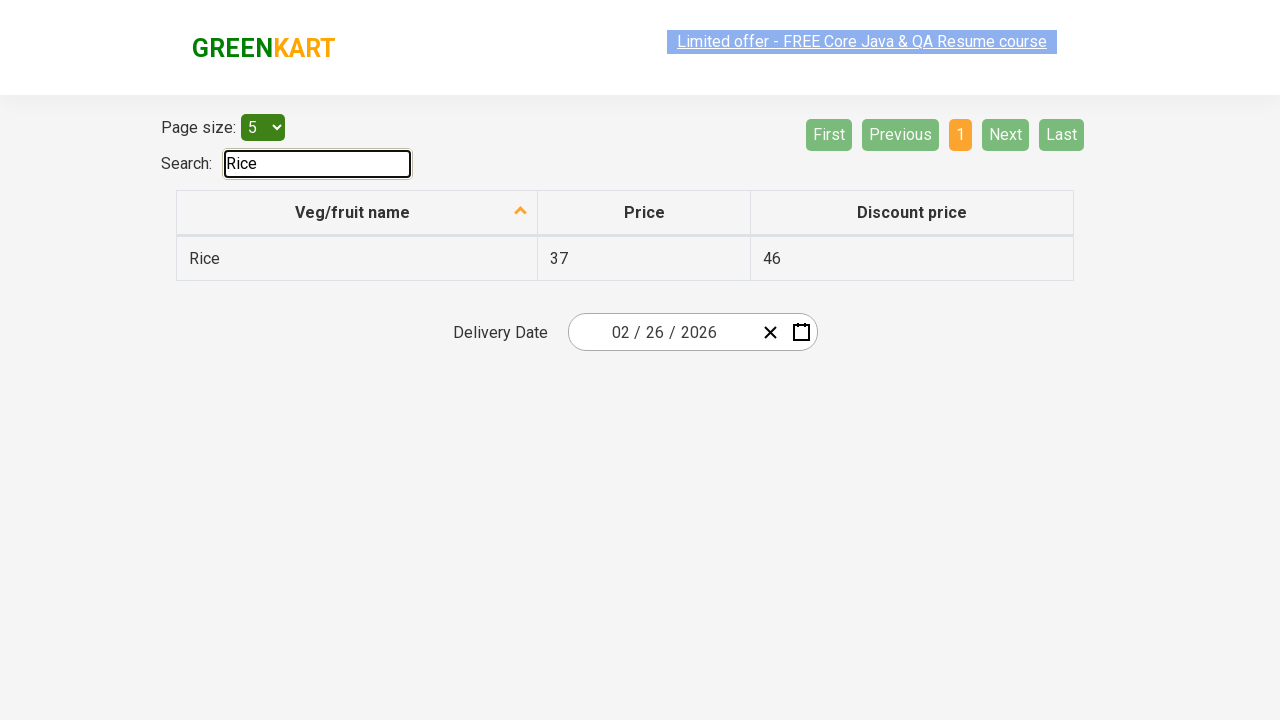

Retrieved filtered product items from table
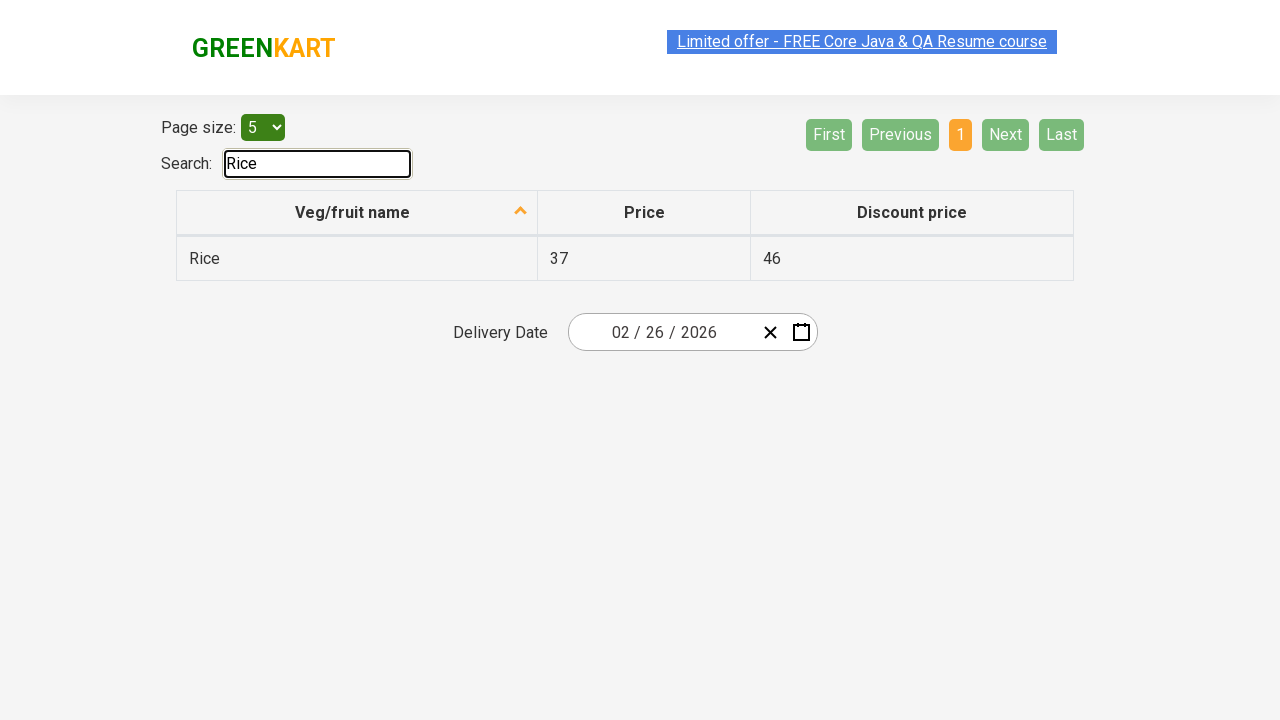

Verified that 'Rice' contains 'Rice'
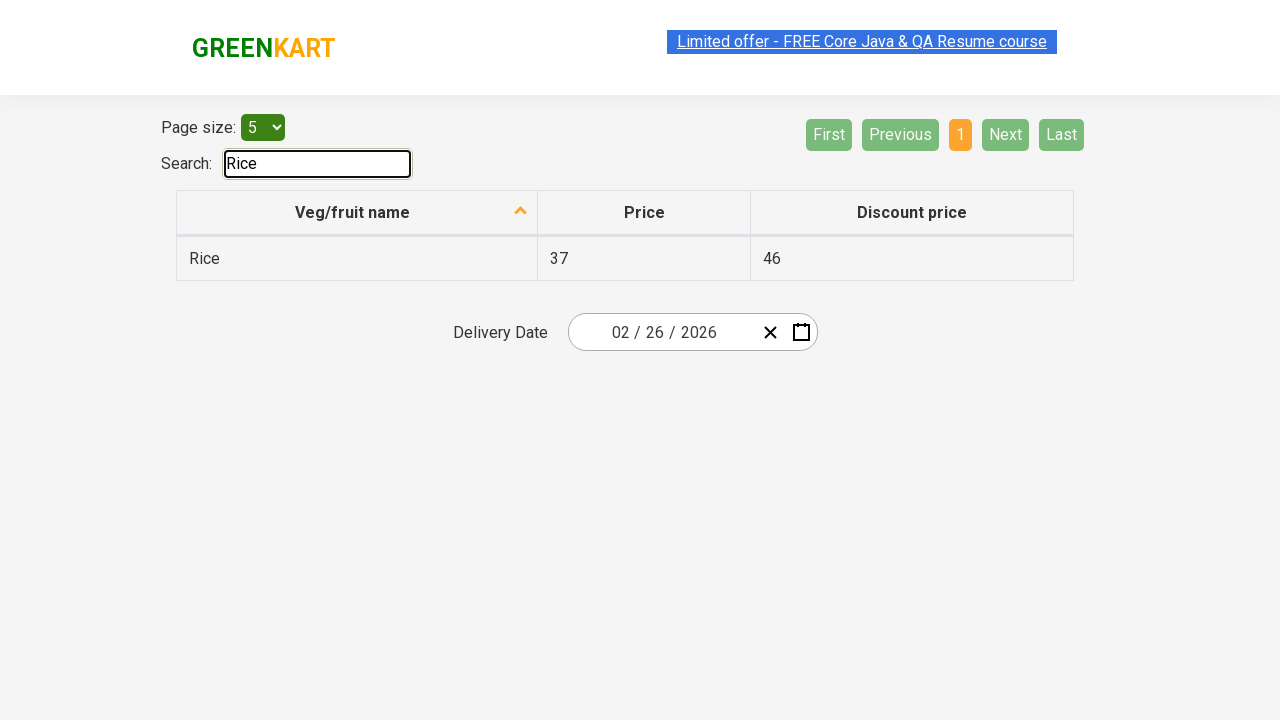

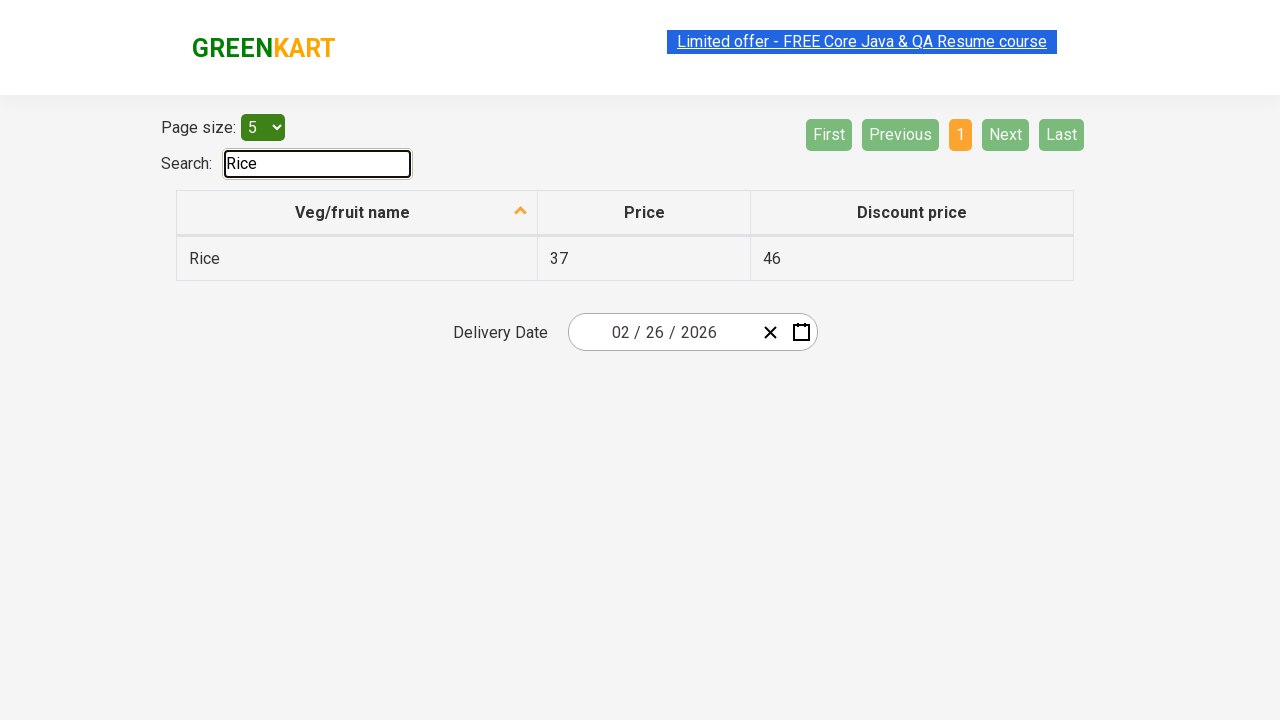